Tests checkbox functionality by clicking all checkboxes on the page

Starting URL: https://codenboxautomationlab.com/practice/

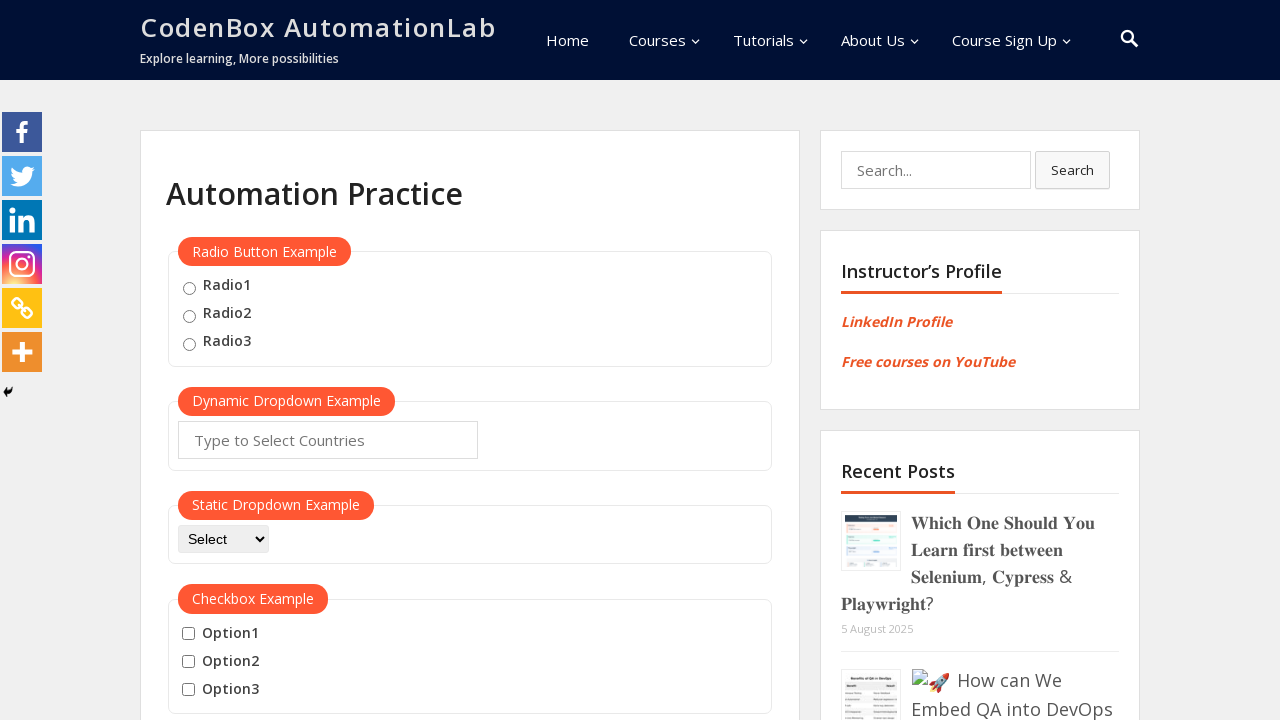

Located all checkboxes on the page
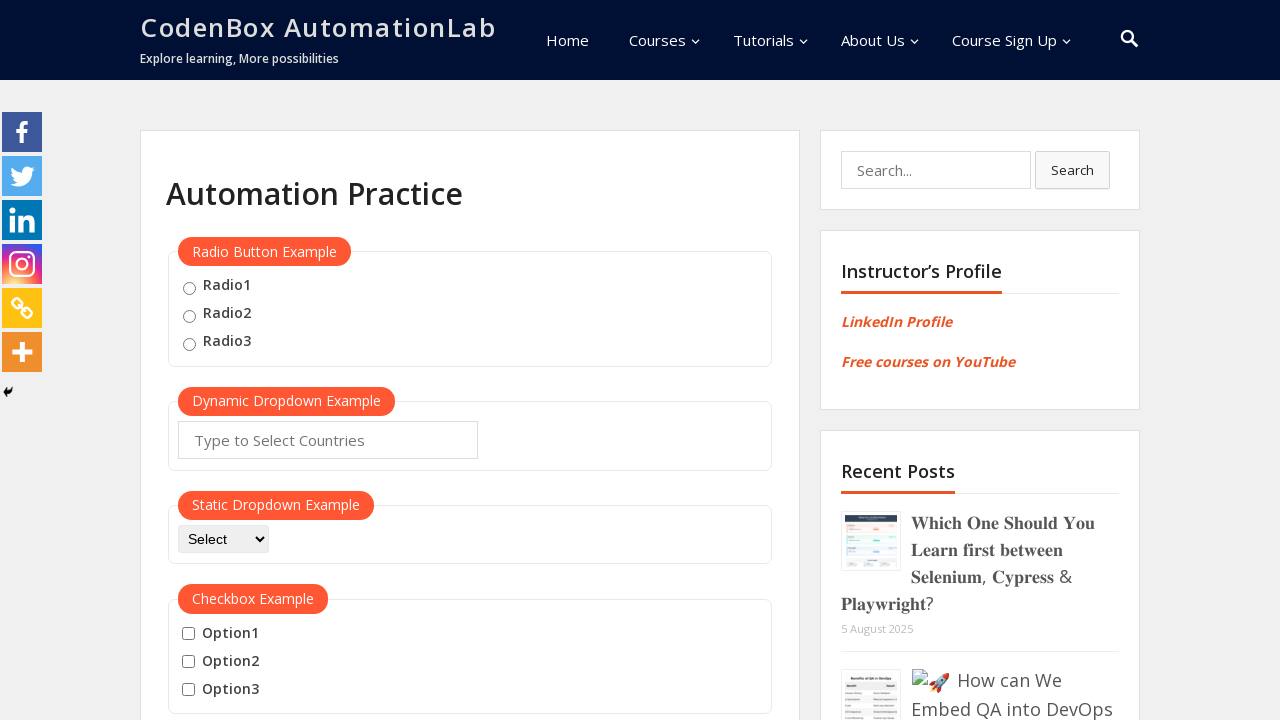

Clicked a checkbox at (188, 634) on input[type='checkbox'] >> nth=0
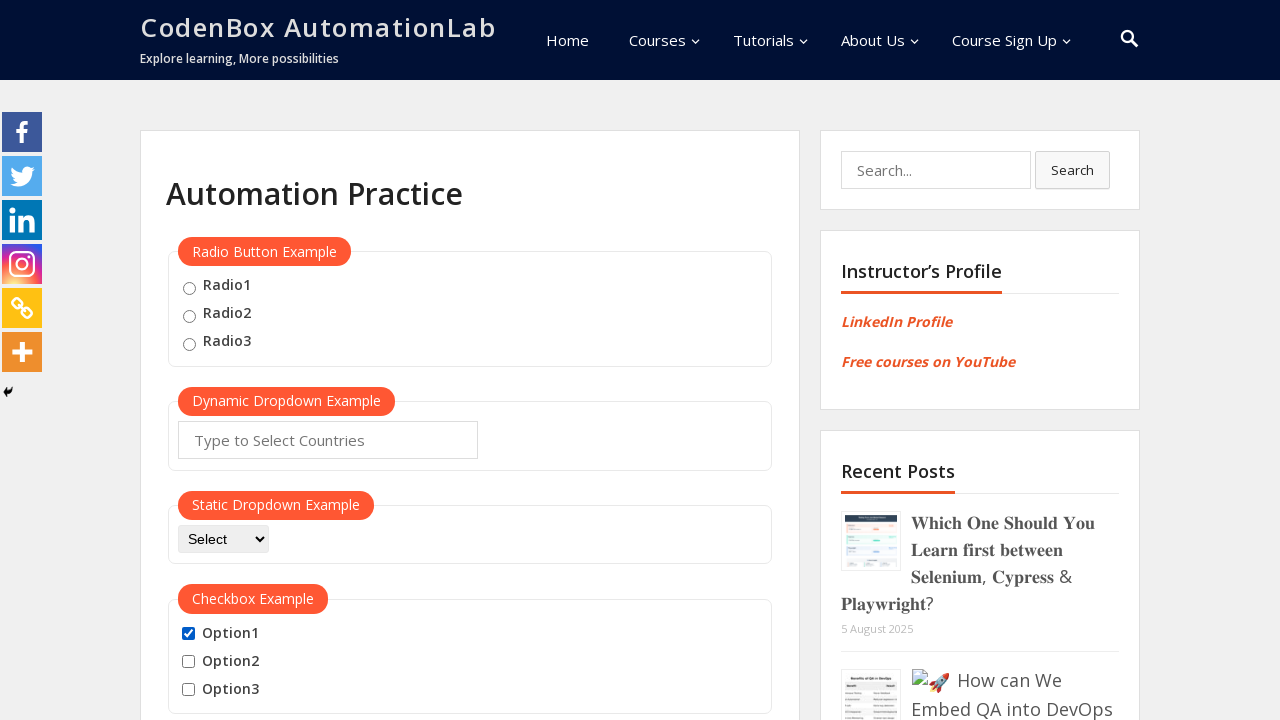

Clicked a checkbox at (188, 662) on input[type='checkbox'] >> nth=1
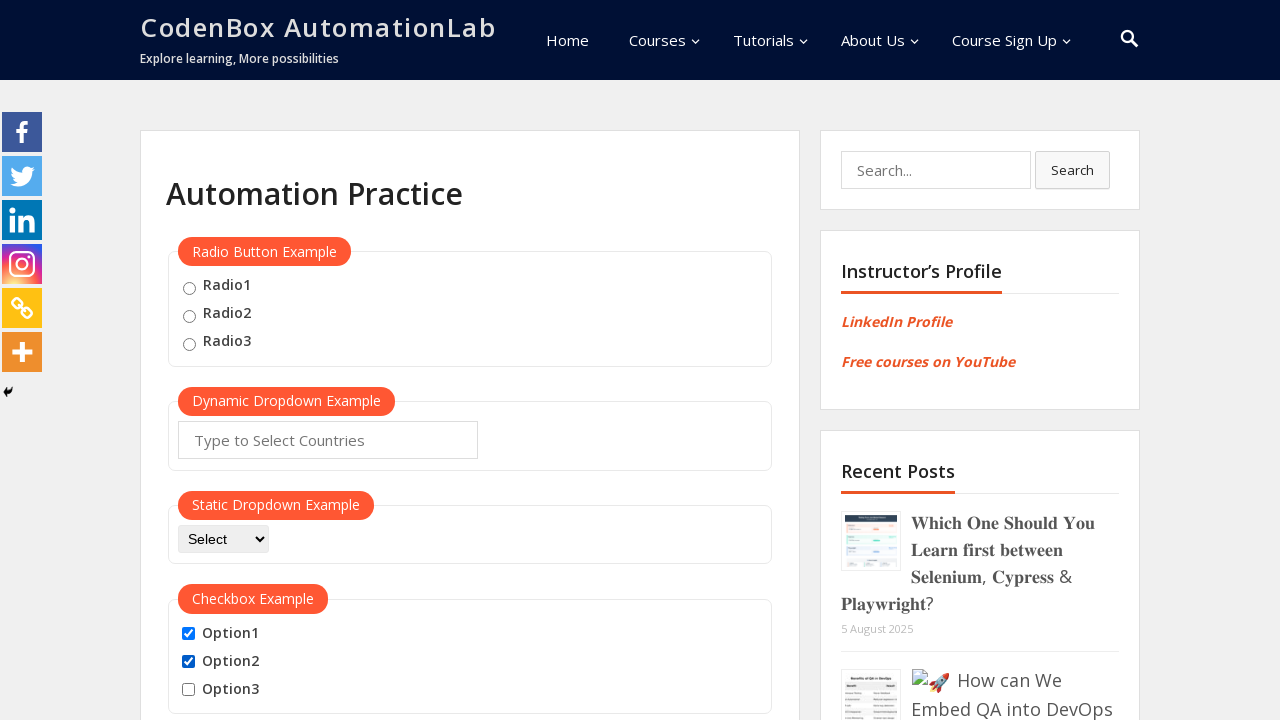

Clicked a checkbox at (188, 690) on input[type='checkbox'] >> nth=2
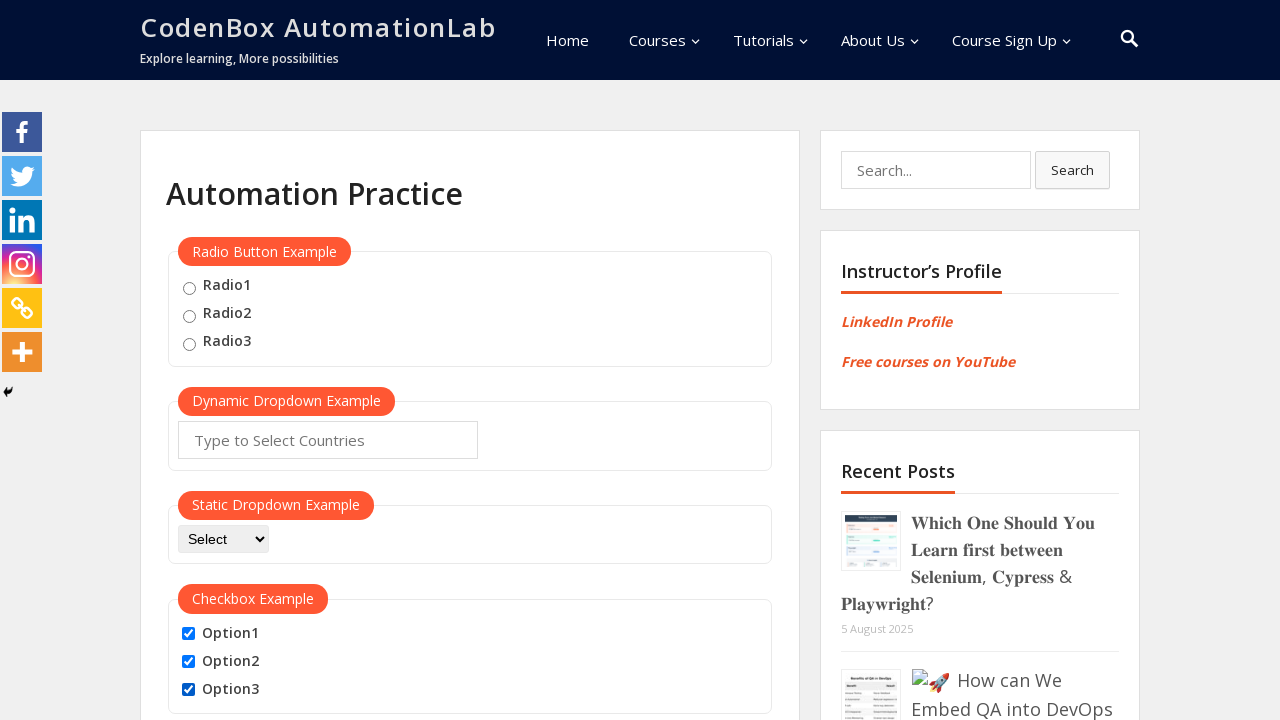

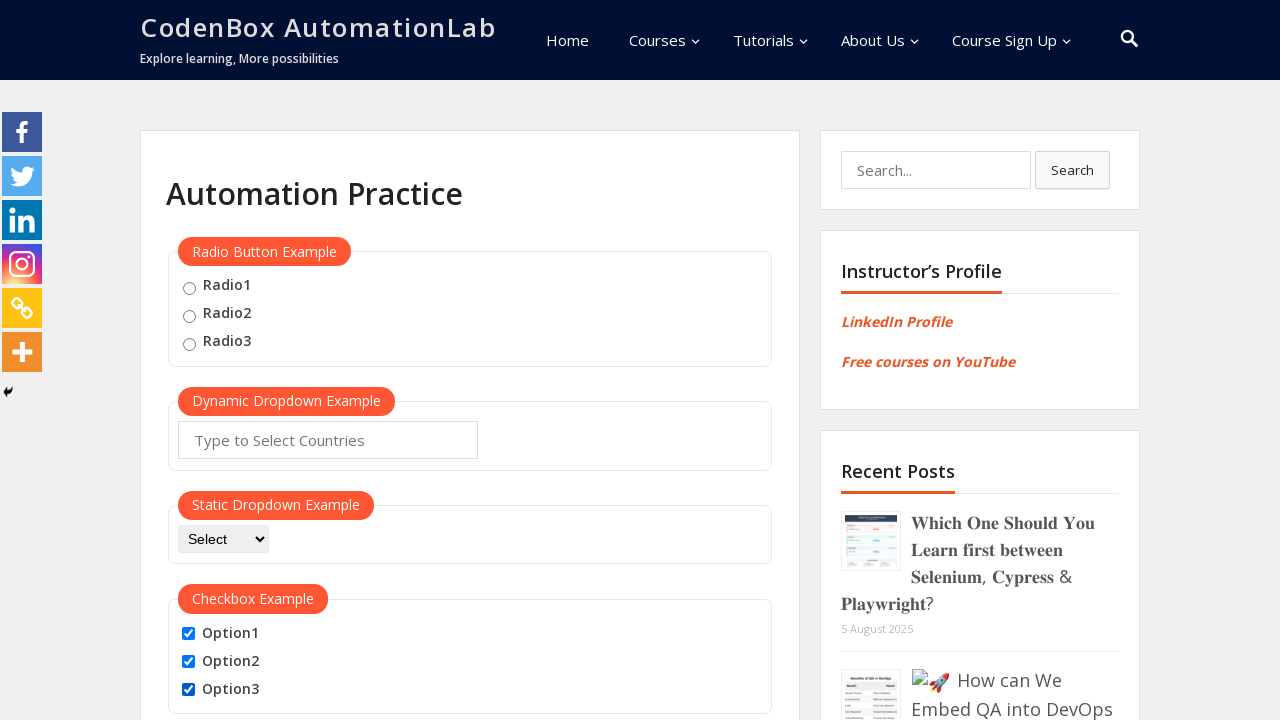